Tests that entering text instead of a number shows the correct error message "Please enter a number"

Starting URL: https://kristinek.github.io/site/tasks/enter_a_number

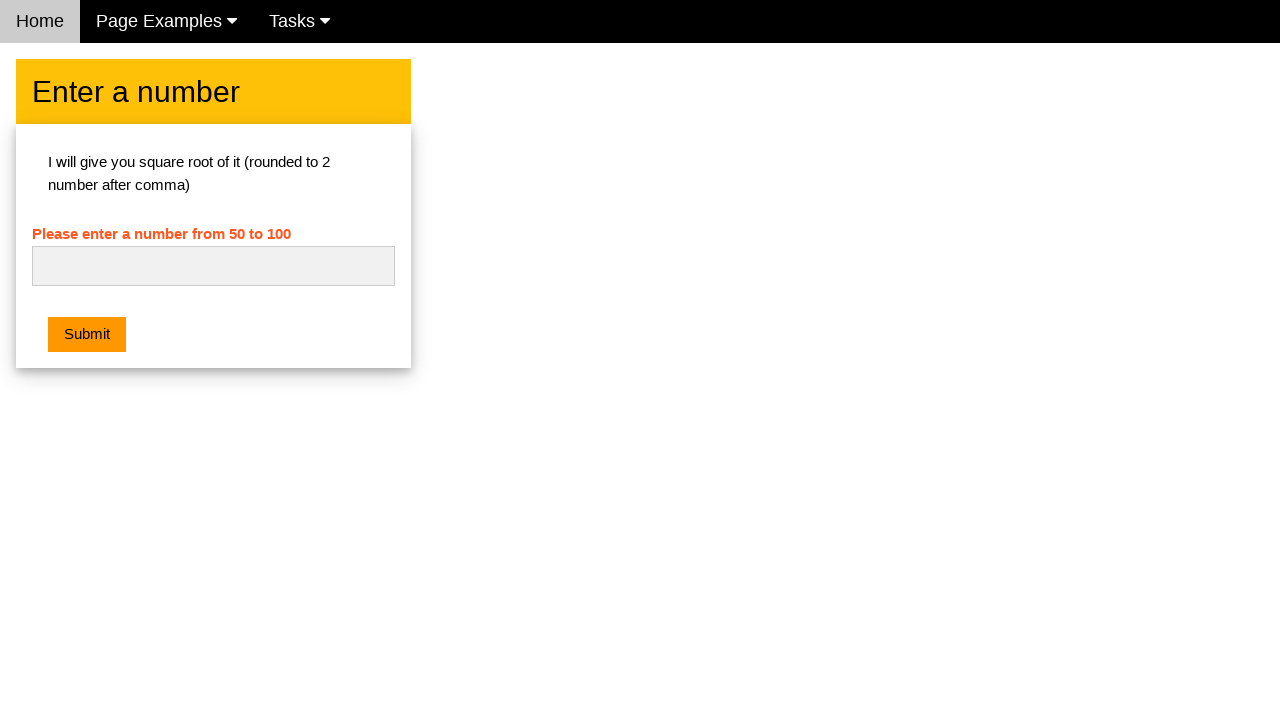

Navigated to enter_a_number task page
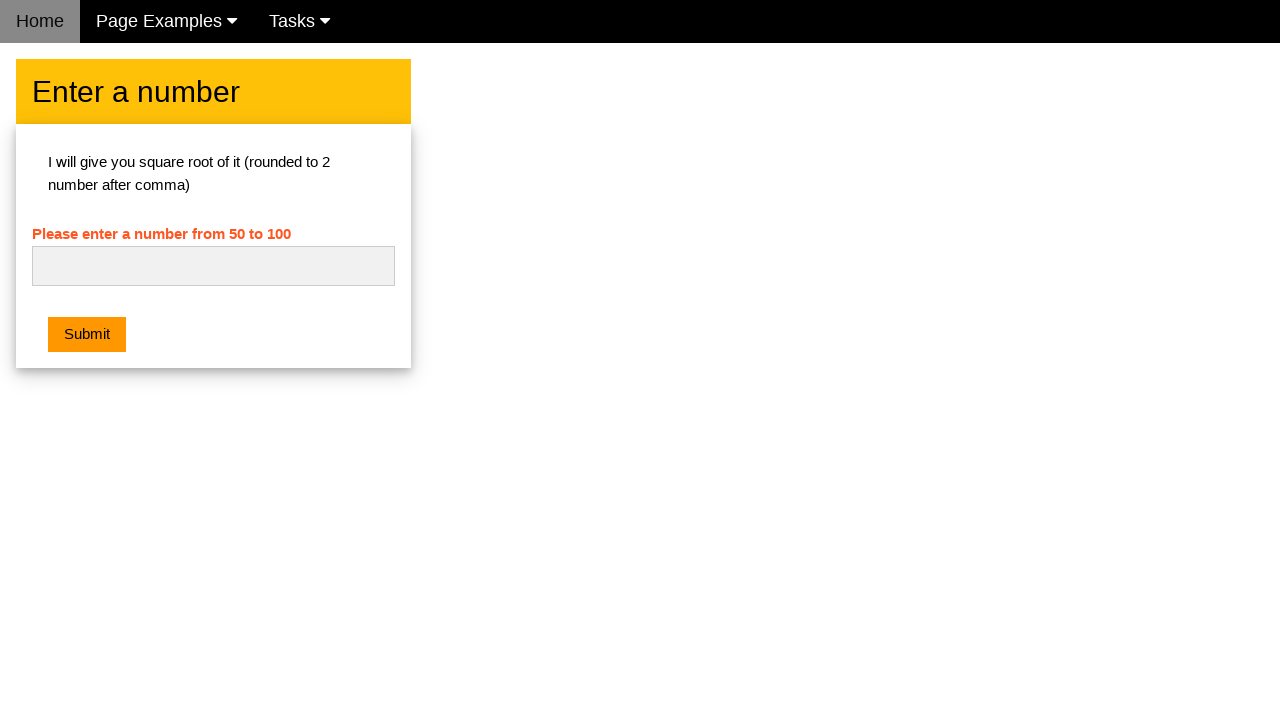

Entered text 'qwerty' into number field on #numb
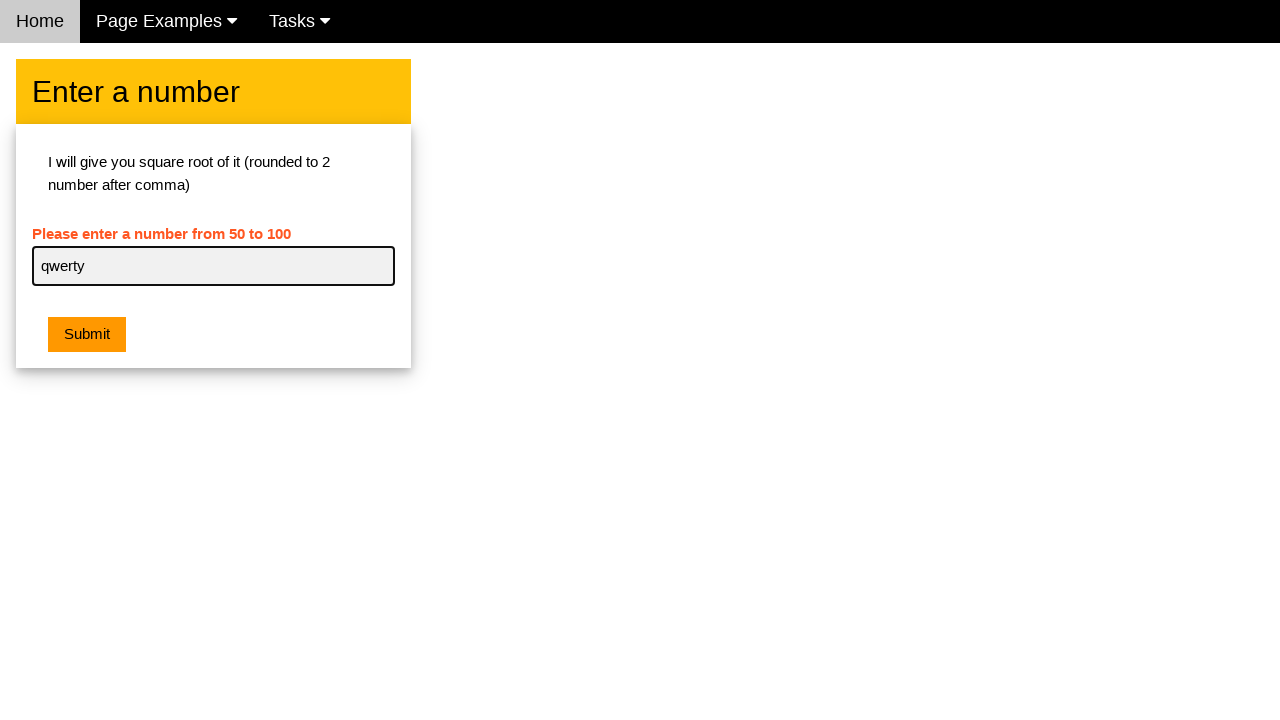

Clicked submit button at (87, 335) on .w3-btn
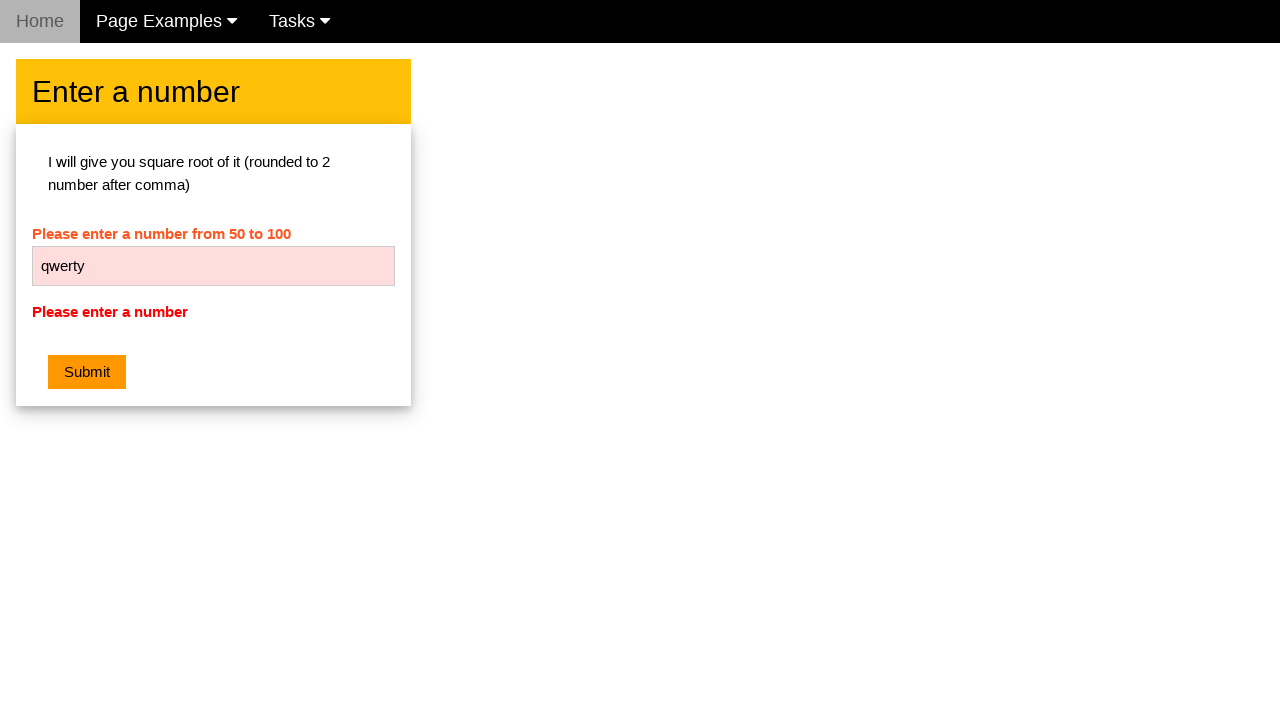

Retrieved error message text
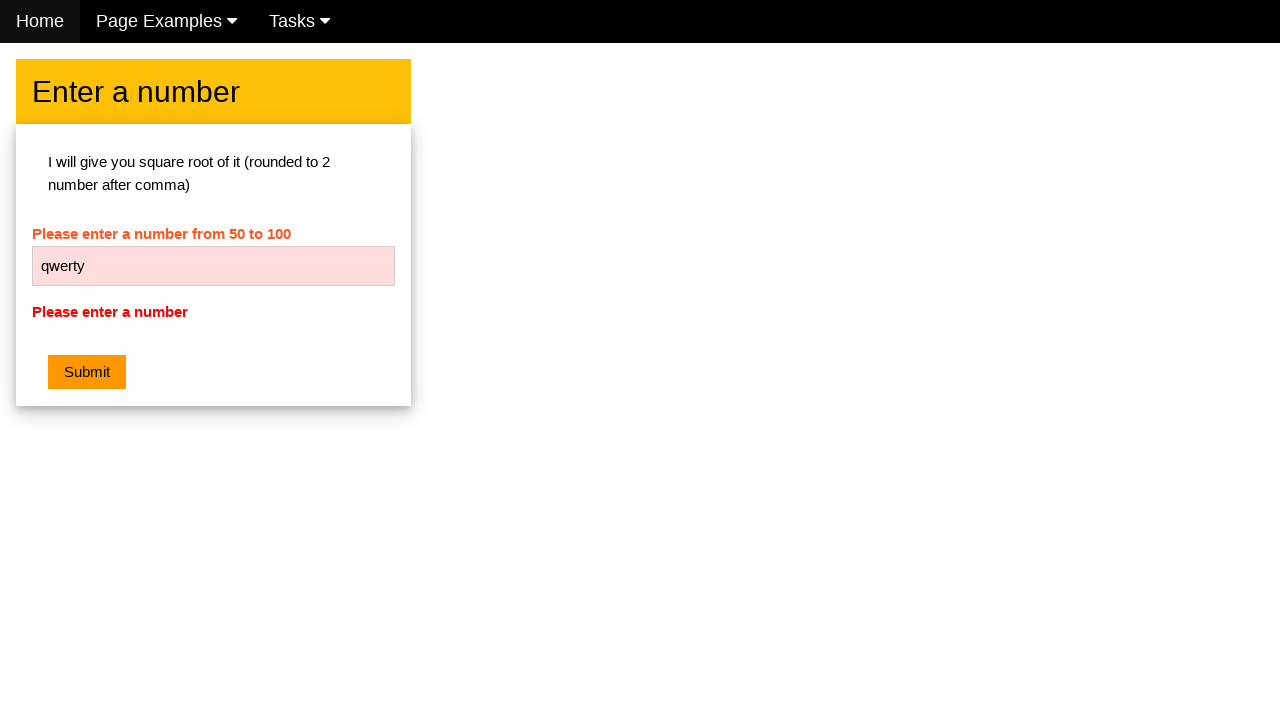

Verified error message is 'Please enter a number'
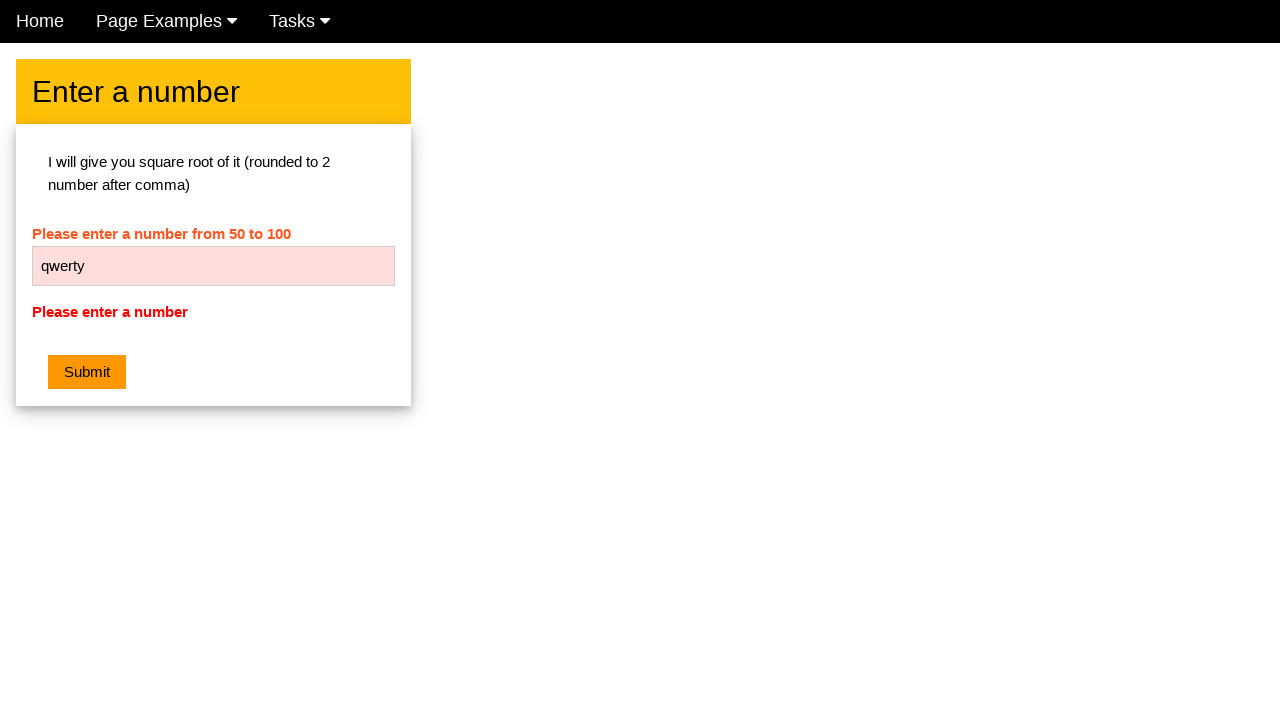

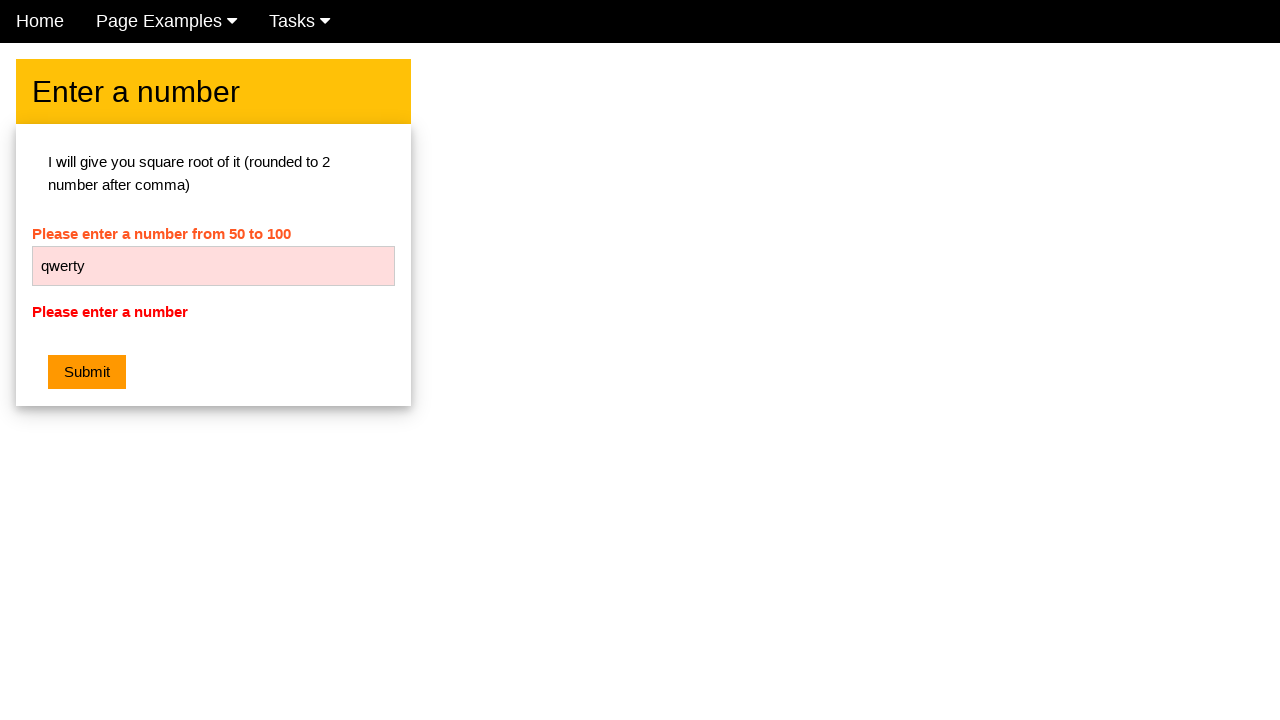